Clicks on the first promotional category and verifies navigation to category page

Starting URL: http://intershop5.skillbox.ru/

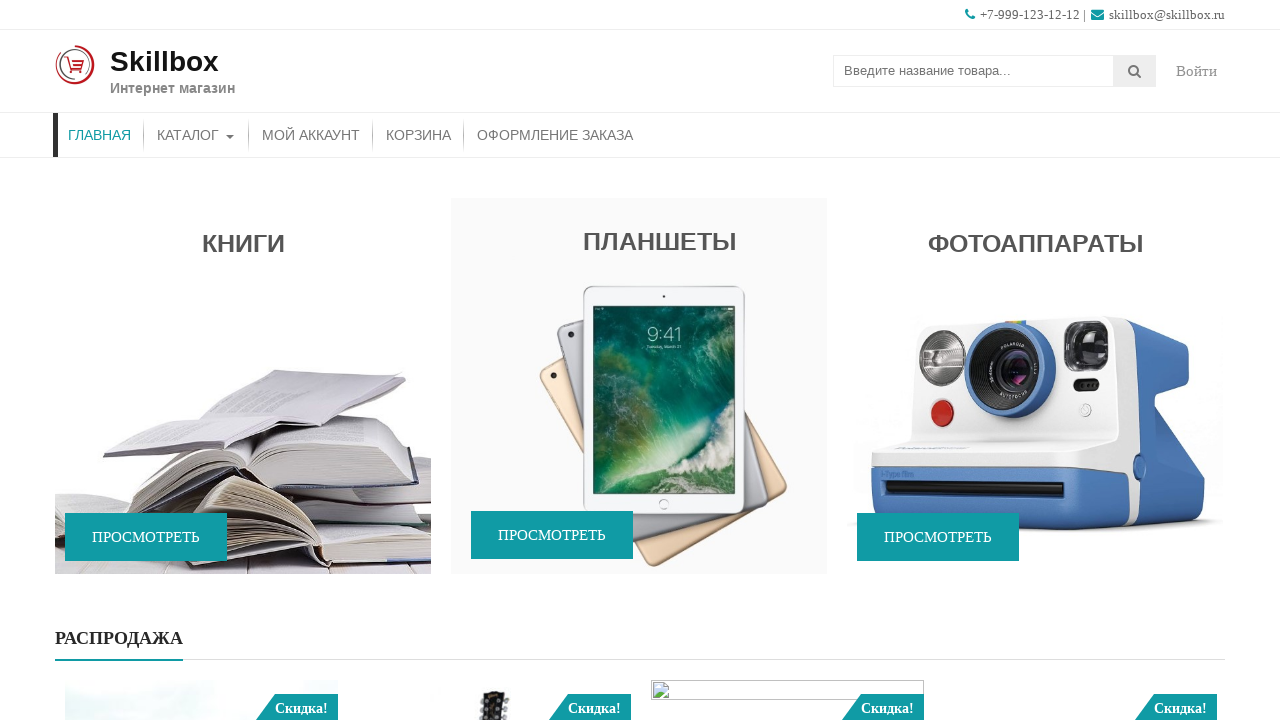

Reloaded the page
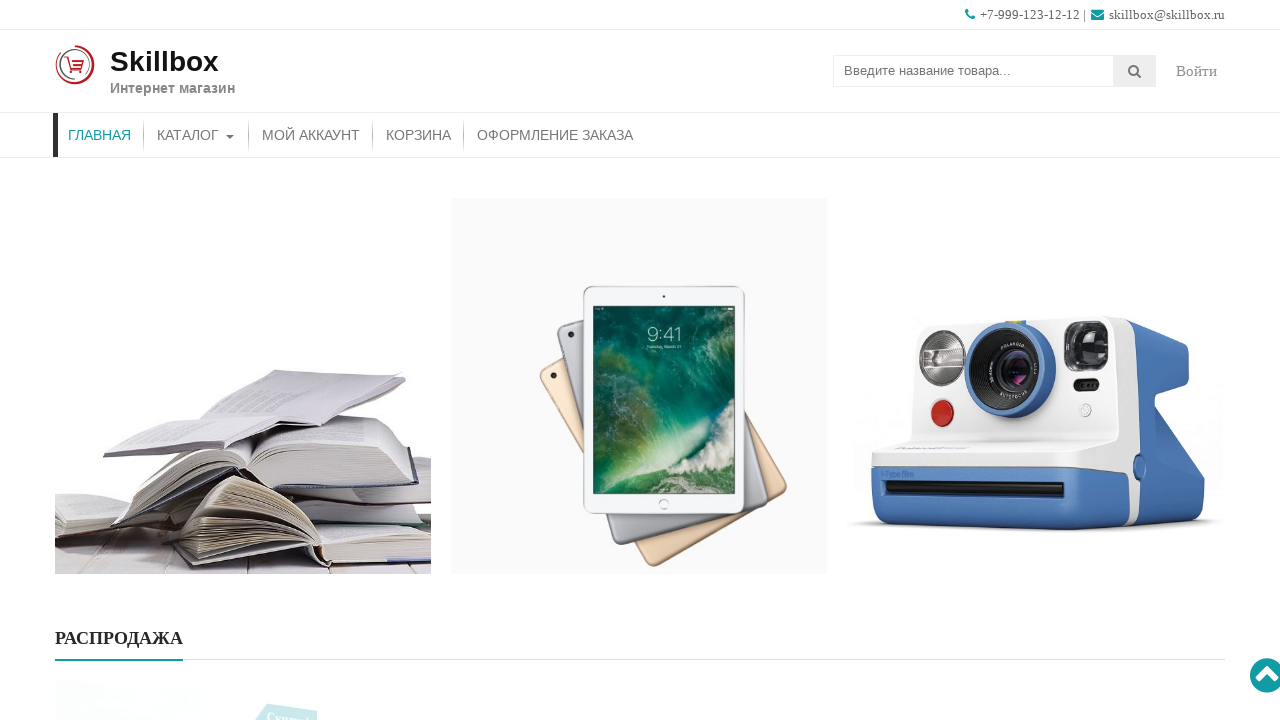

Located first category title element
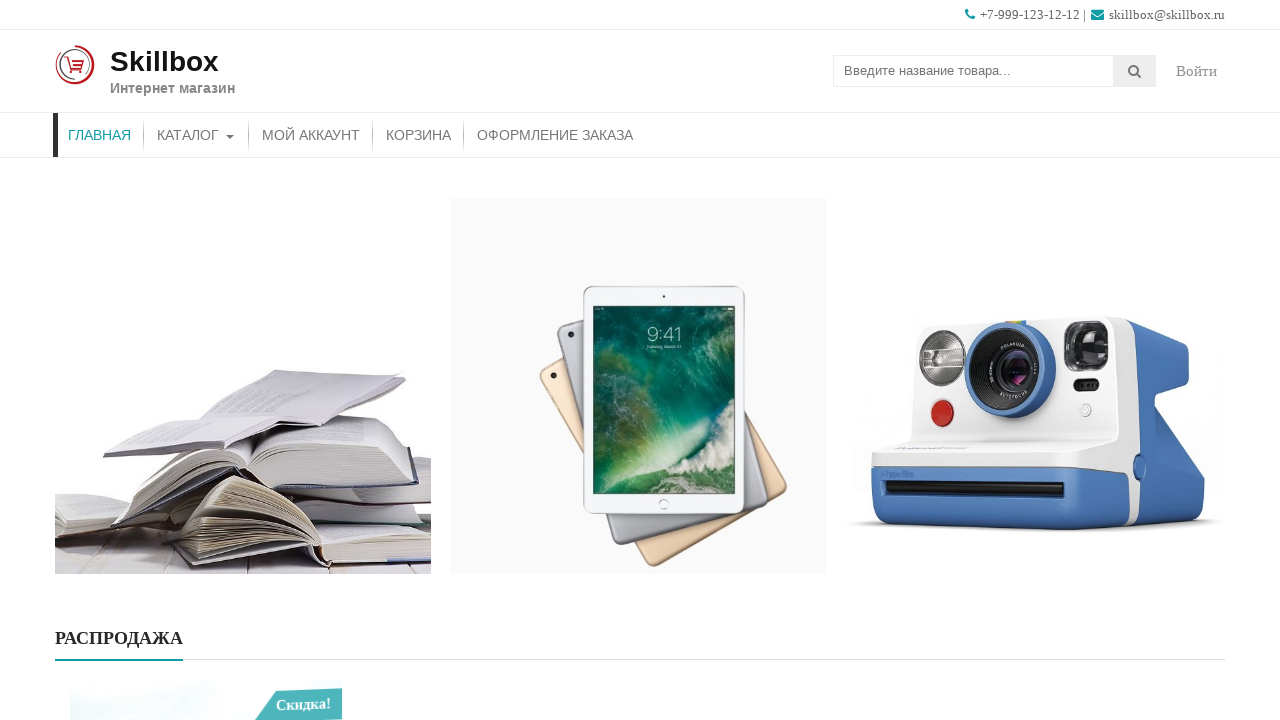

Extracted first category title: 'Книги'
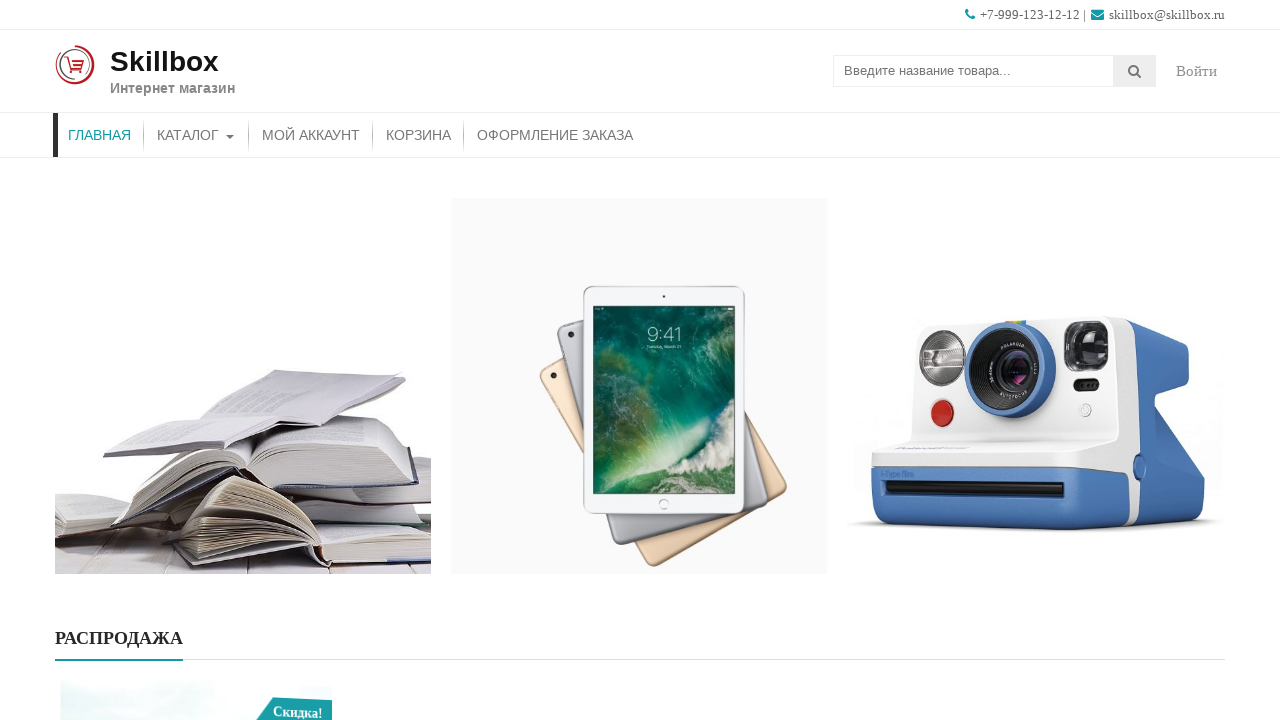

Clicked on first promotional category at (243, 388) on (//div[@class='promo-widget-wrap'])[1]
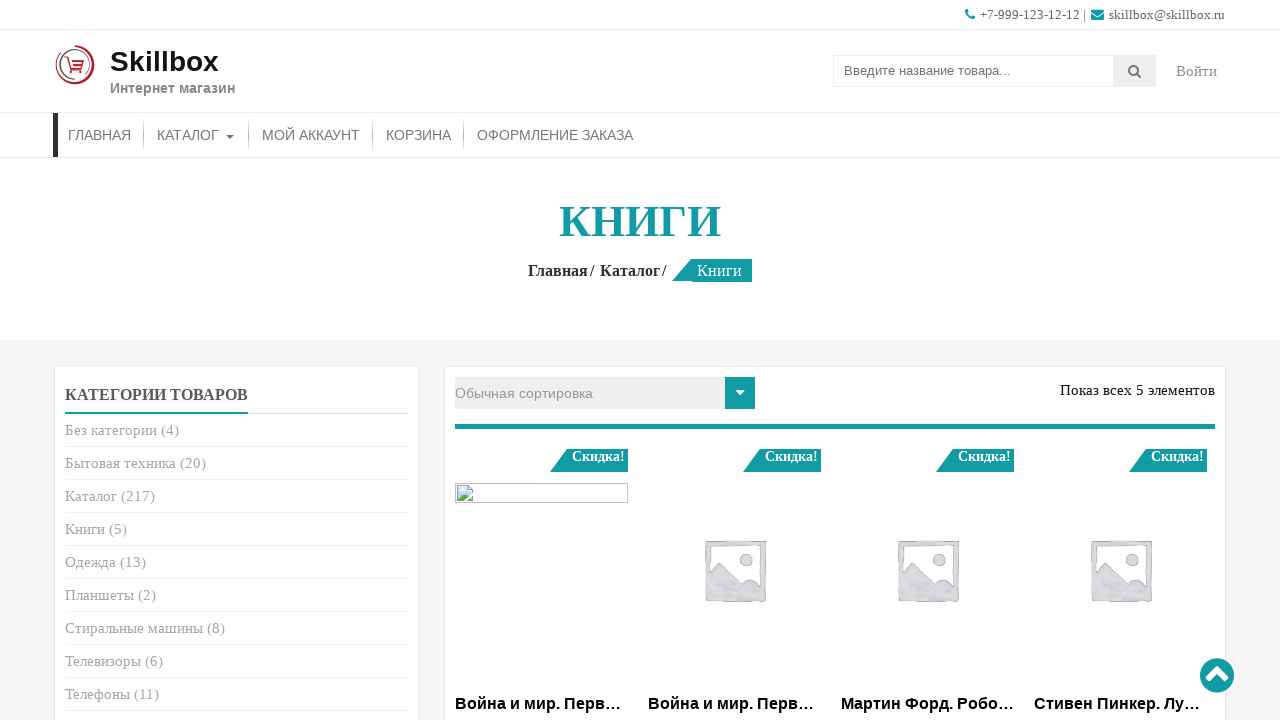

Retrieved page title: 'Книги — Skillbox'
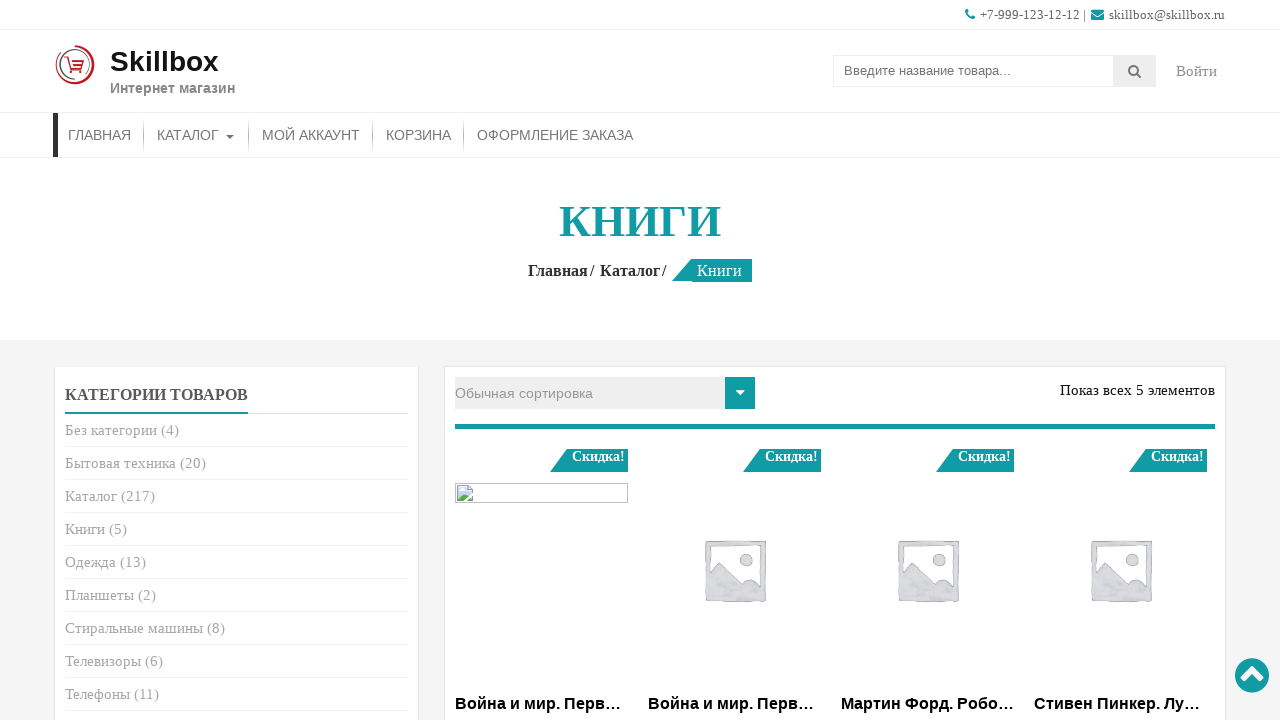

Verified navigation to category page - title matches expected: 'Книги — Skillbox'
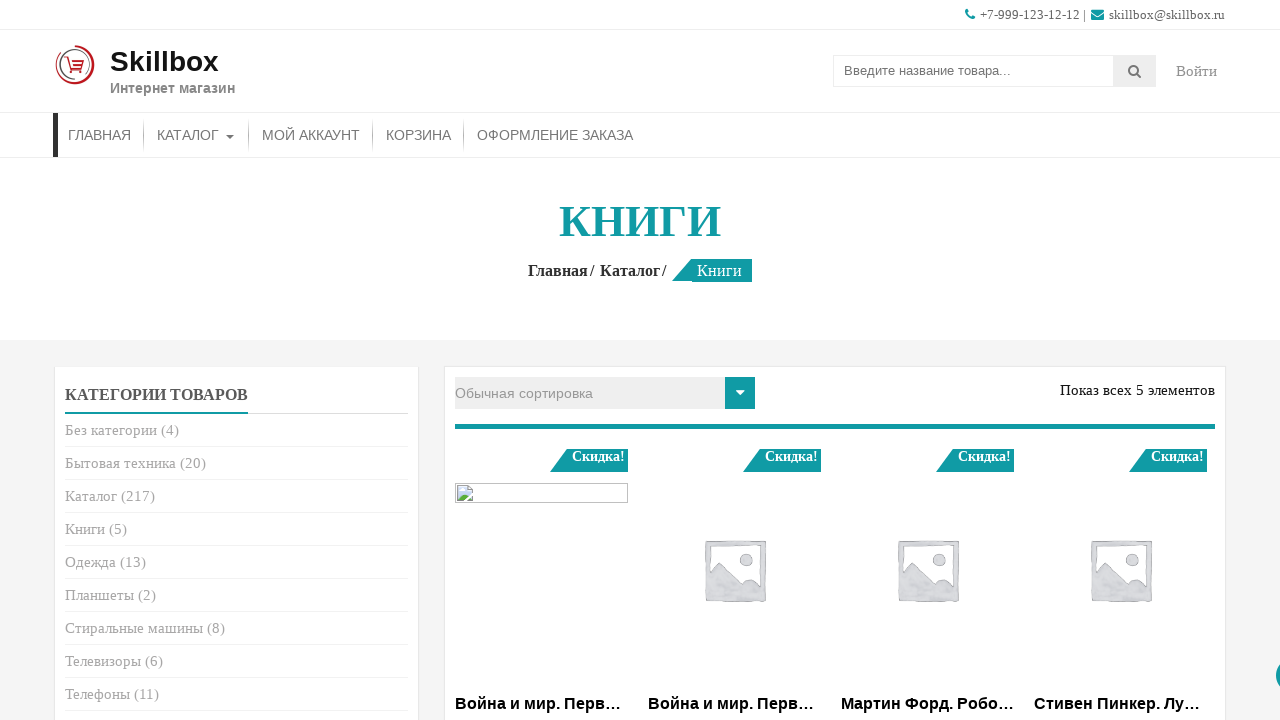

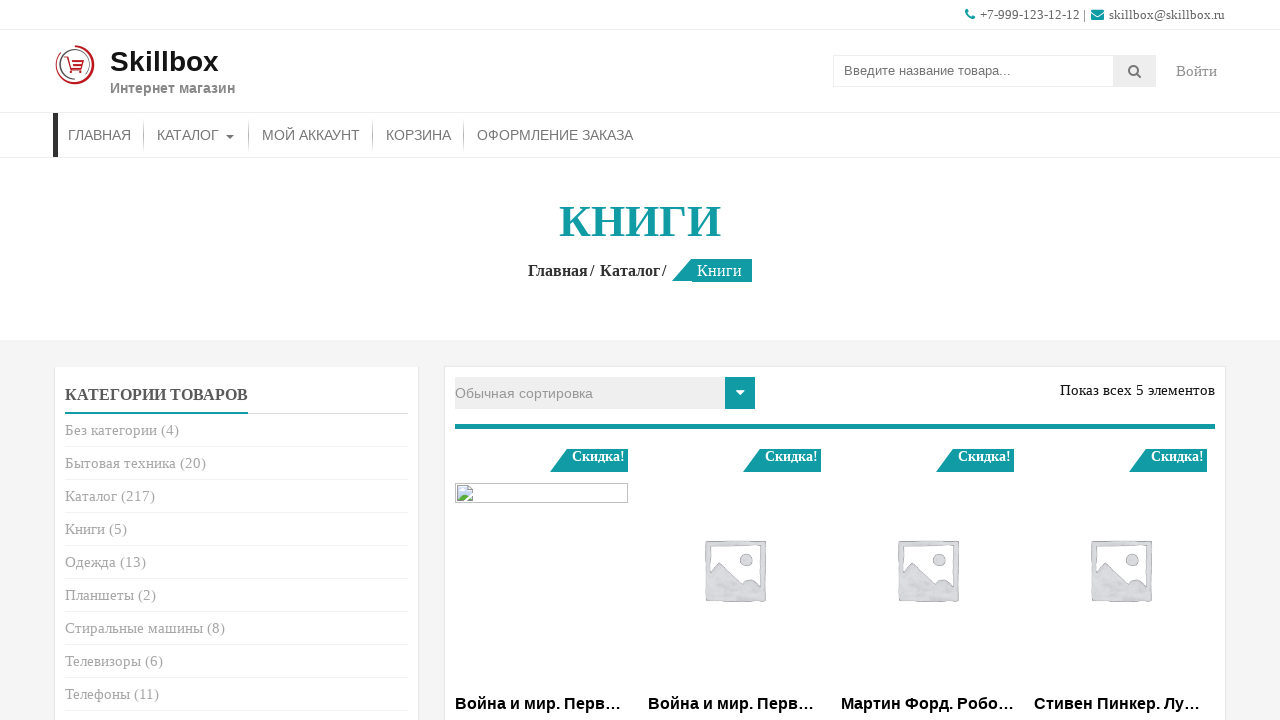